Tests clicking on a checkbox element using XPath normalize-space selector to find text "France"

Starting URL: https://only-testing-blog.blogspot.com/2014/01/textbox.html

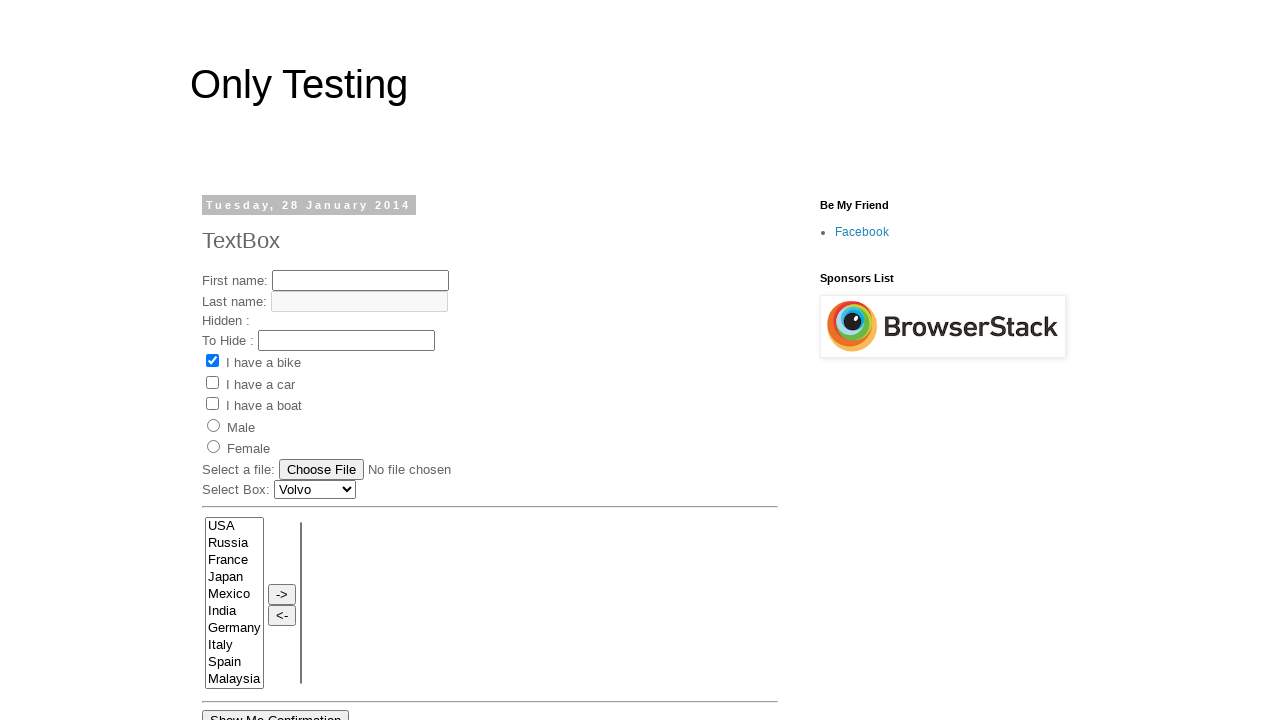

Navigated to textbox test page
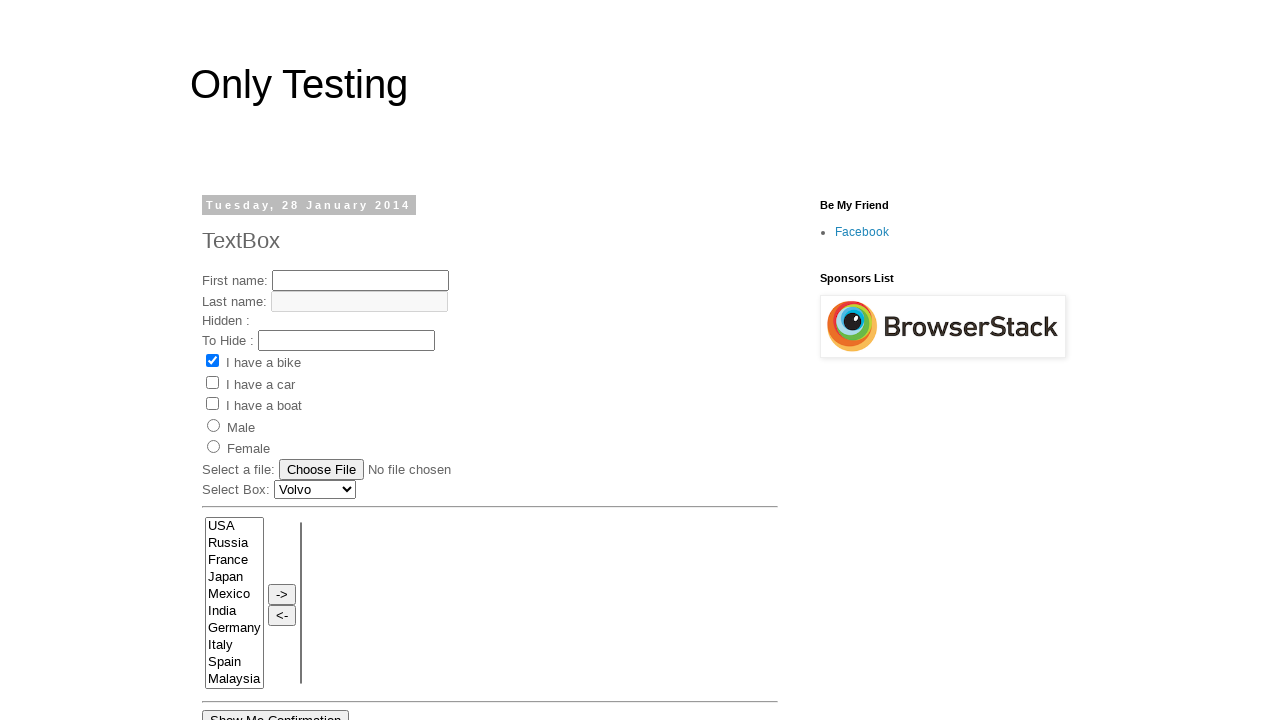

Clicked on France checkbox using text selector at (234, 561) on text=France
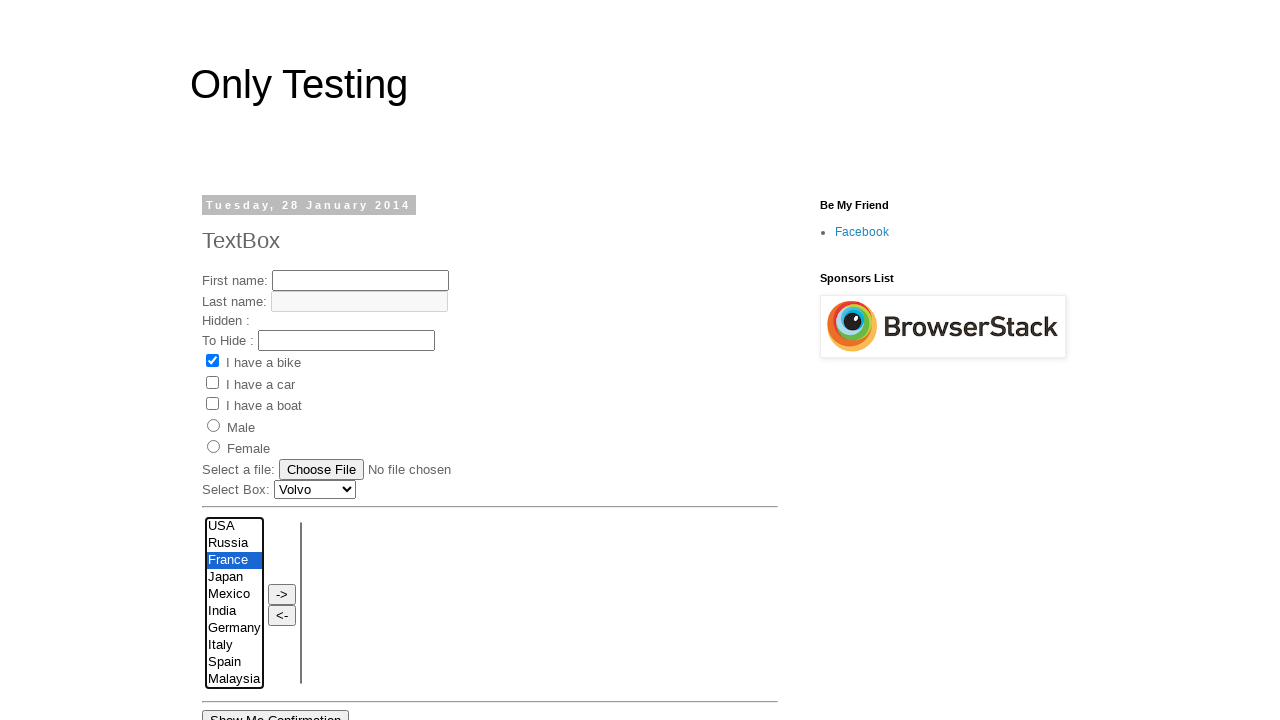

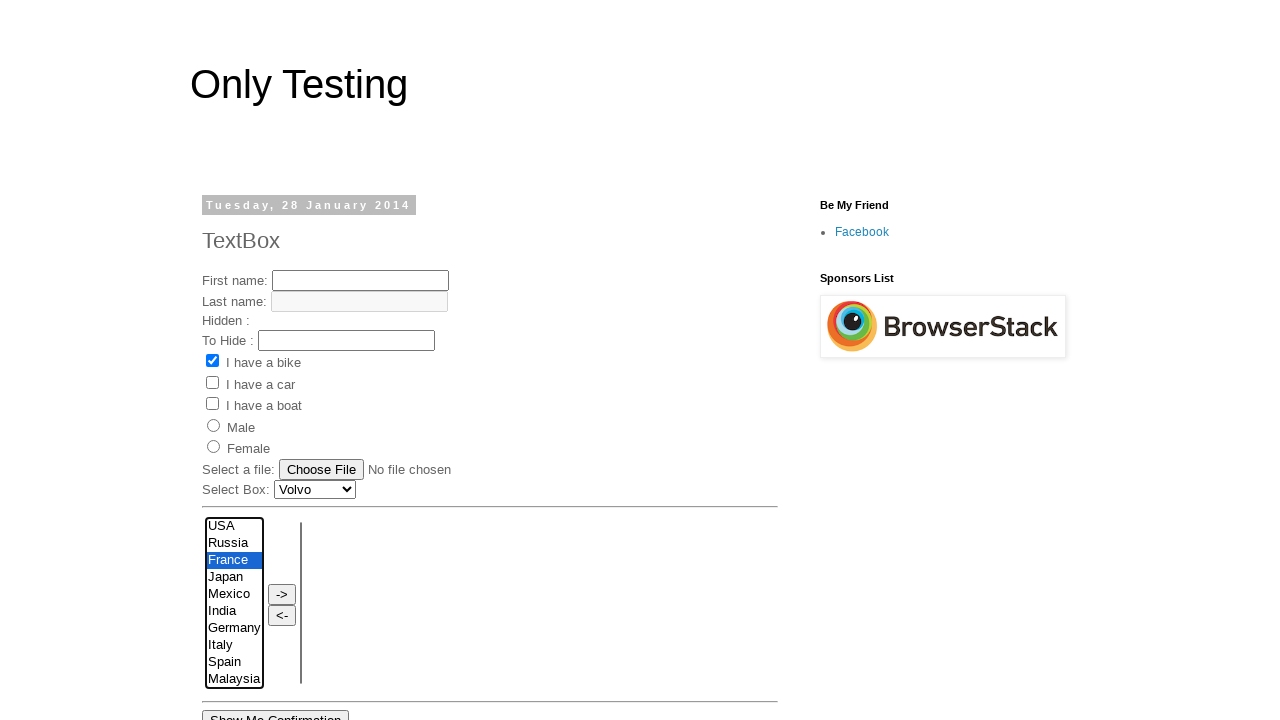